Tests file download functionality by clicking on a download link and verifying the file was downloaded

Starting URL: https://testcenter.techproeducation.com/index.php?page=file-download

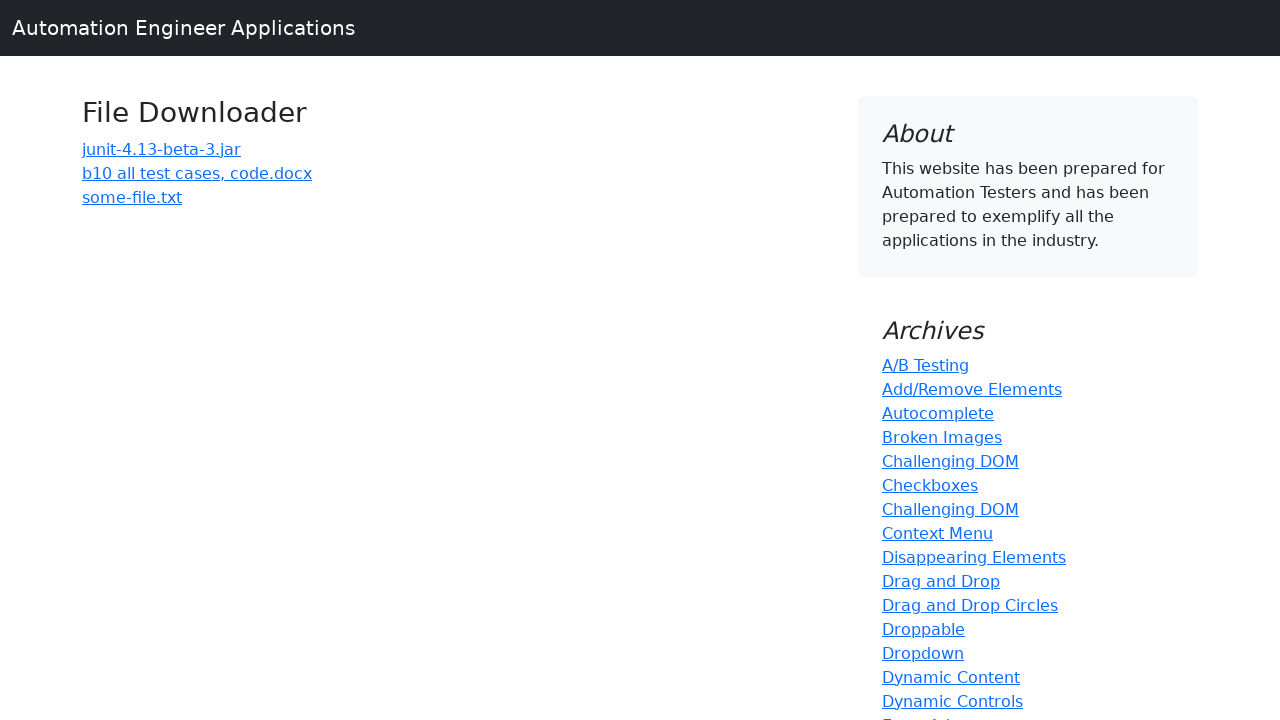

Navigated to file download test page
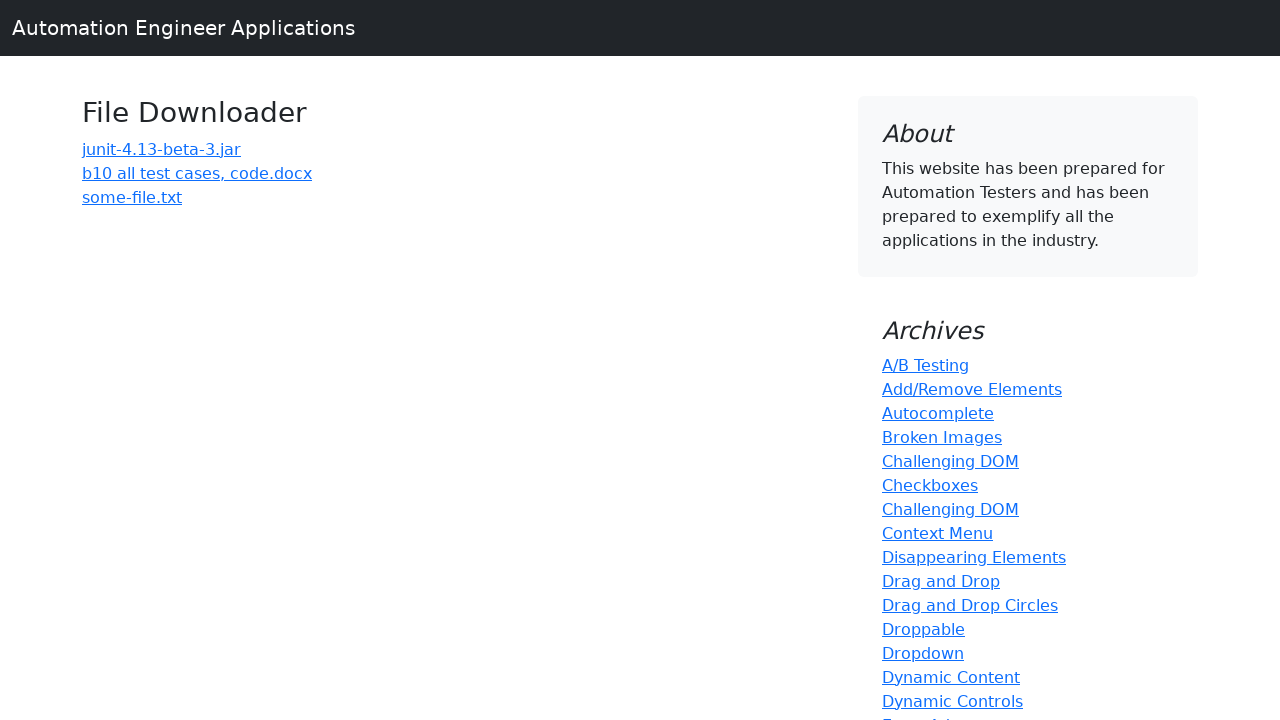

Clicked on download link for 'b10 all test cases, code.docx' at (197, 173) on text='b10 all test cases, code.docx'
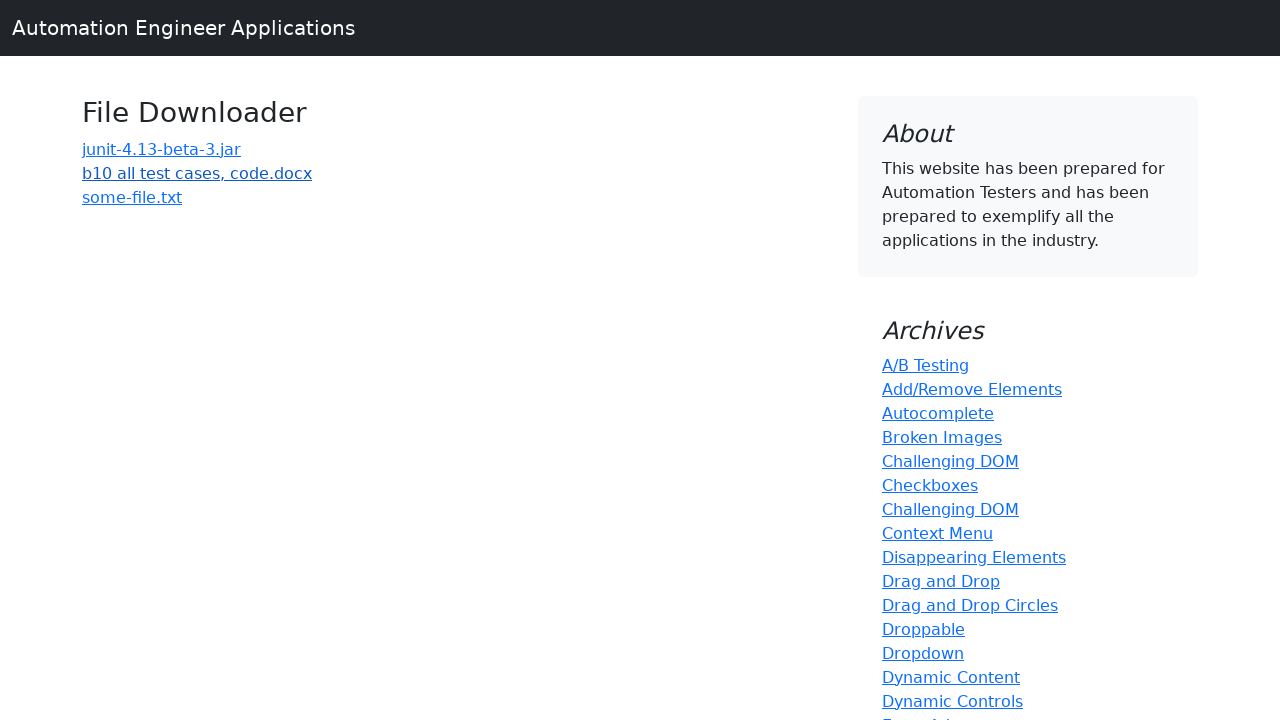

Waited 3 seconds for file download to complete
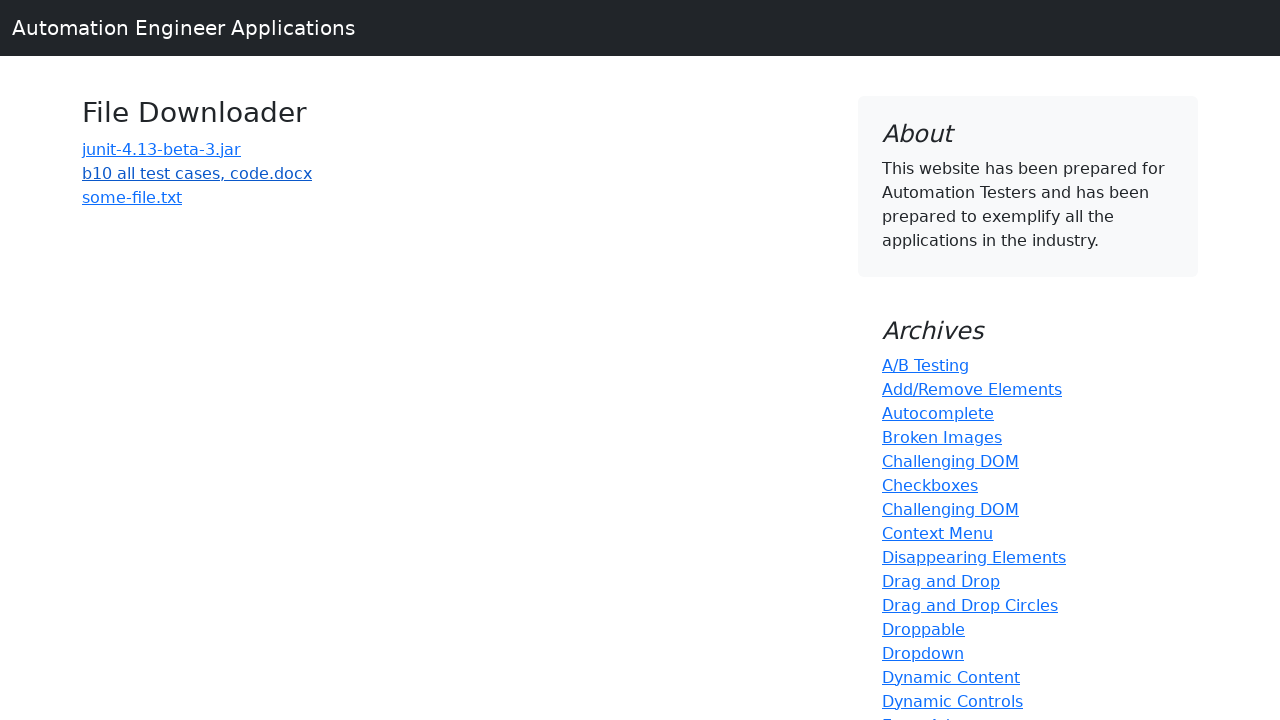

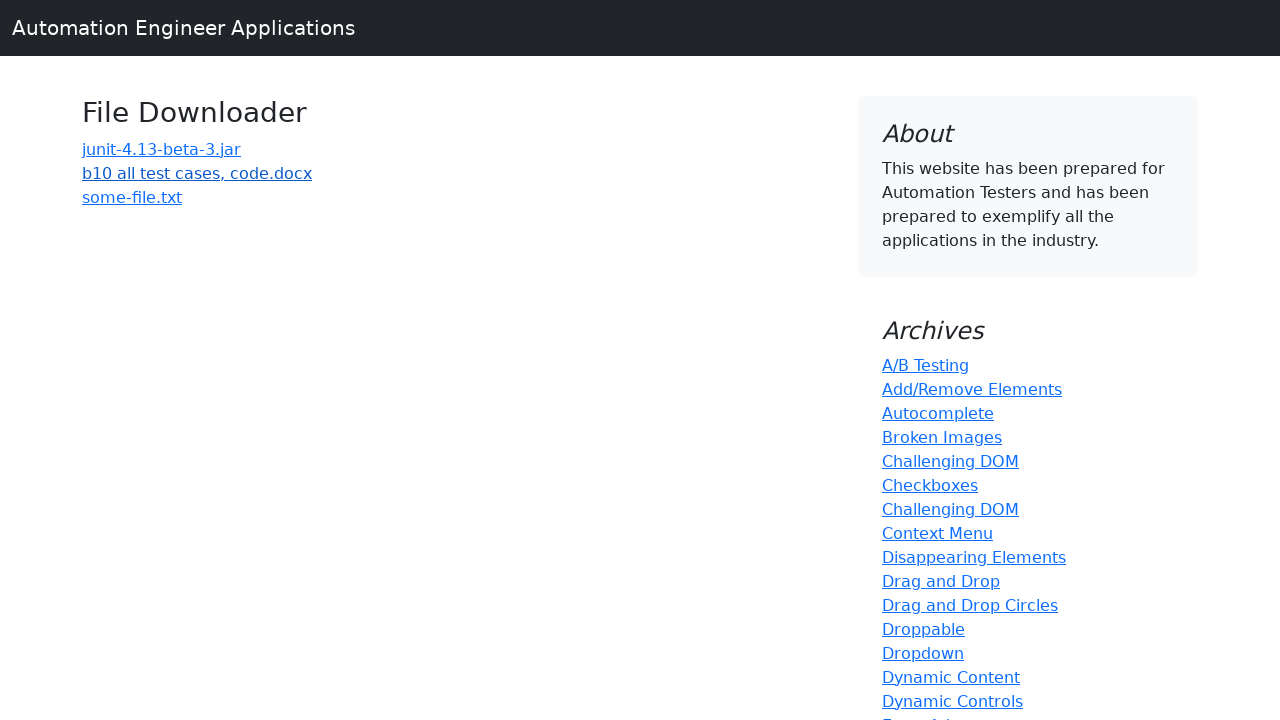